Solves a math problem by extracting two numbers from the page, calculating their sum, and selecting the result from a dropdown menu

Starting URL: http://suninjuly.github.io/selects1.html

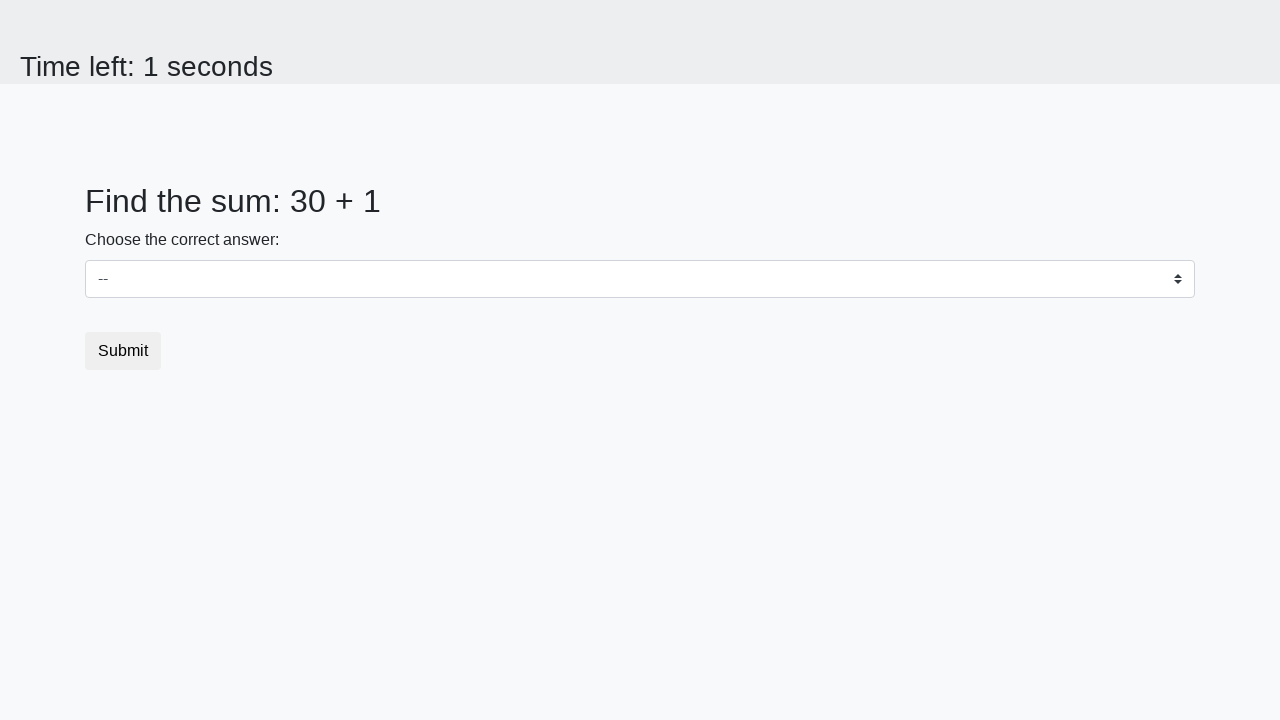

Extracted first number from #num1 element
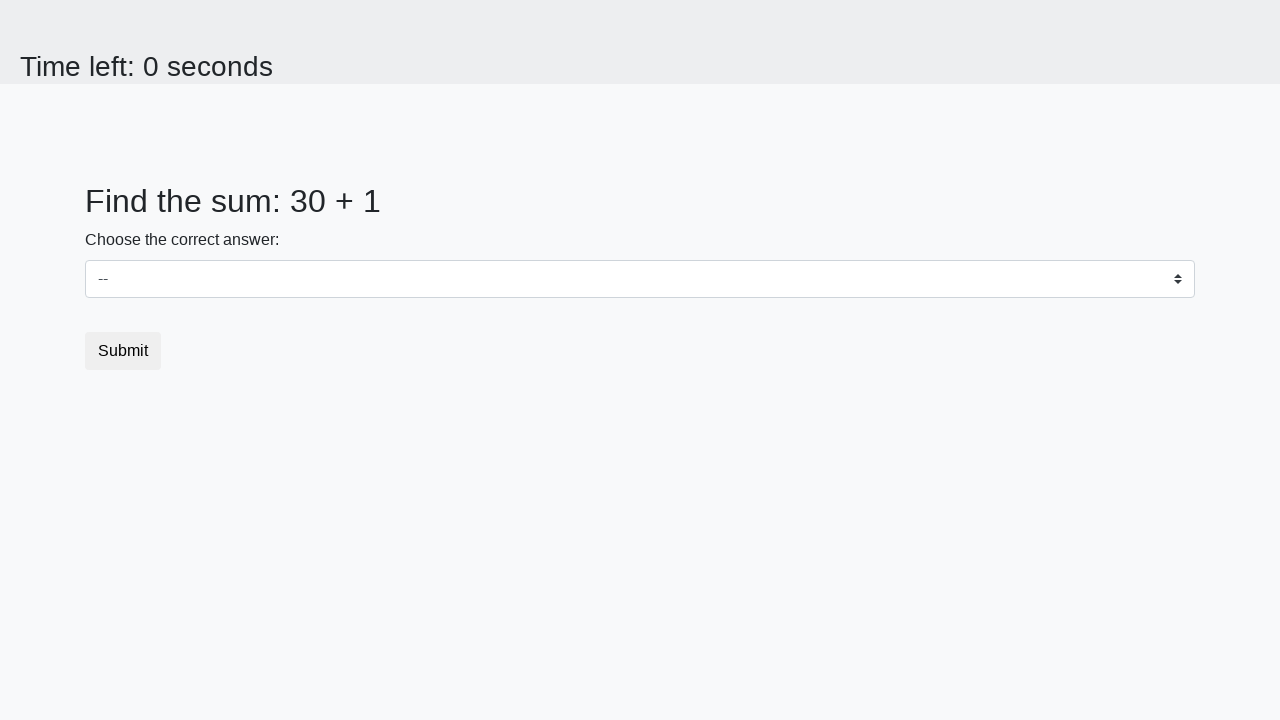

Extracted second number from #num2 element
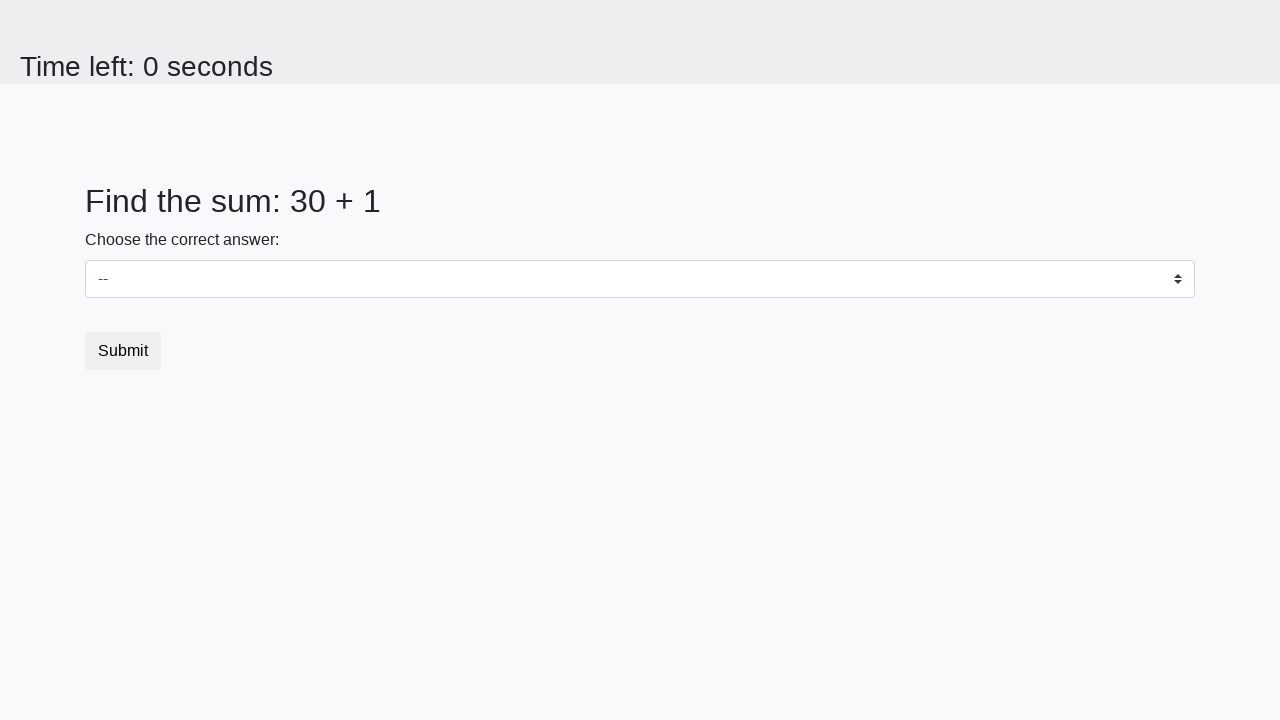

Calculated sum of 30 + 1 = 31
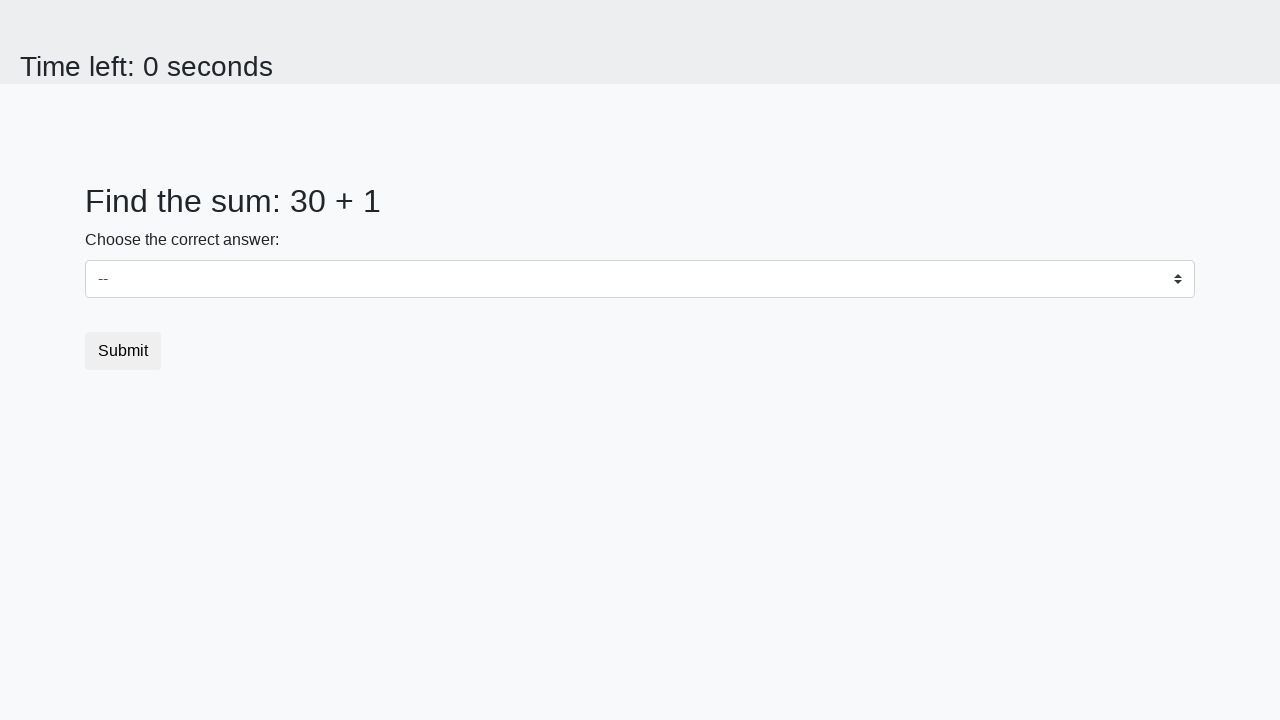

Selected value 31 from dropdown menu on select
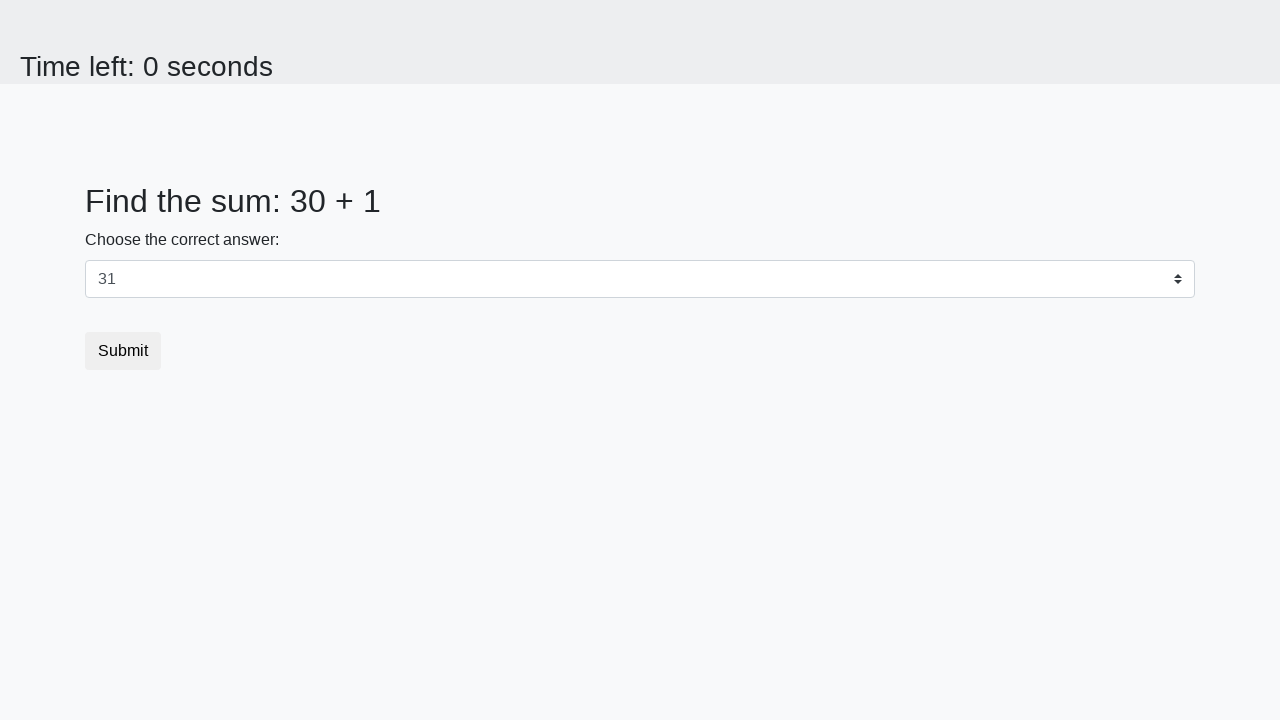

Clicked submit button at (123, 351) on button.btn.btn-default
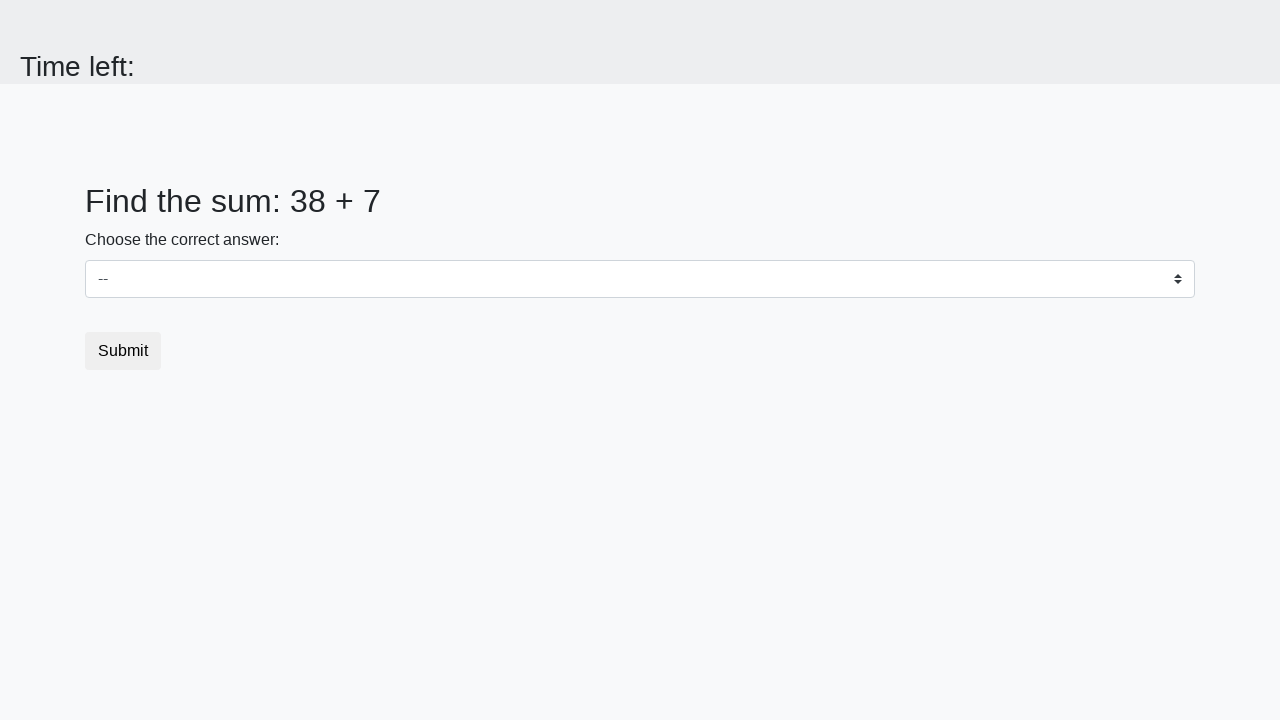

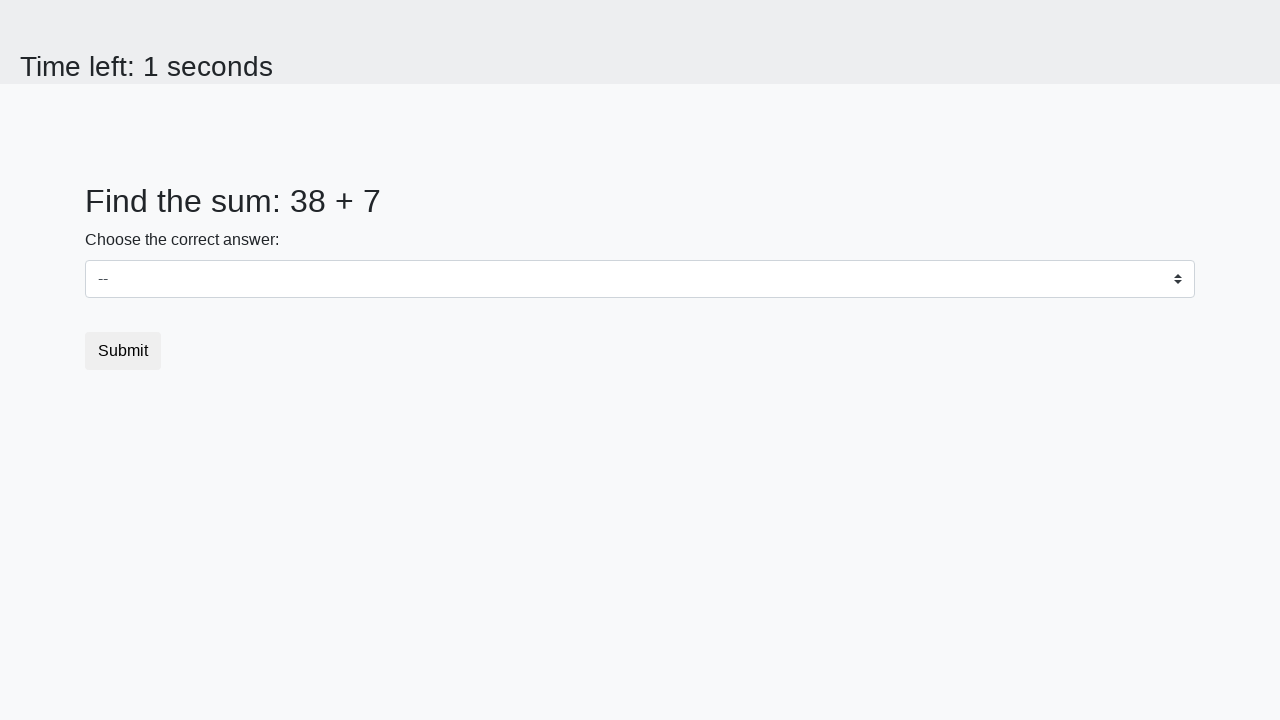